Tests input field functionality on a practice page by entering a number and text into their respective input fields, then verifying the values were entered correctly.

Starting URL: https://practice.expandtesting.com/inputs

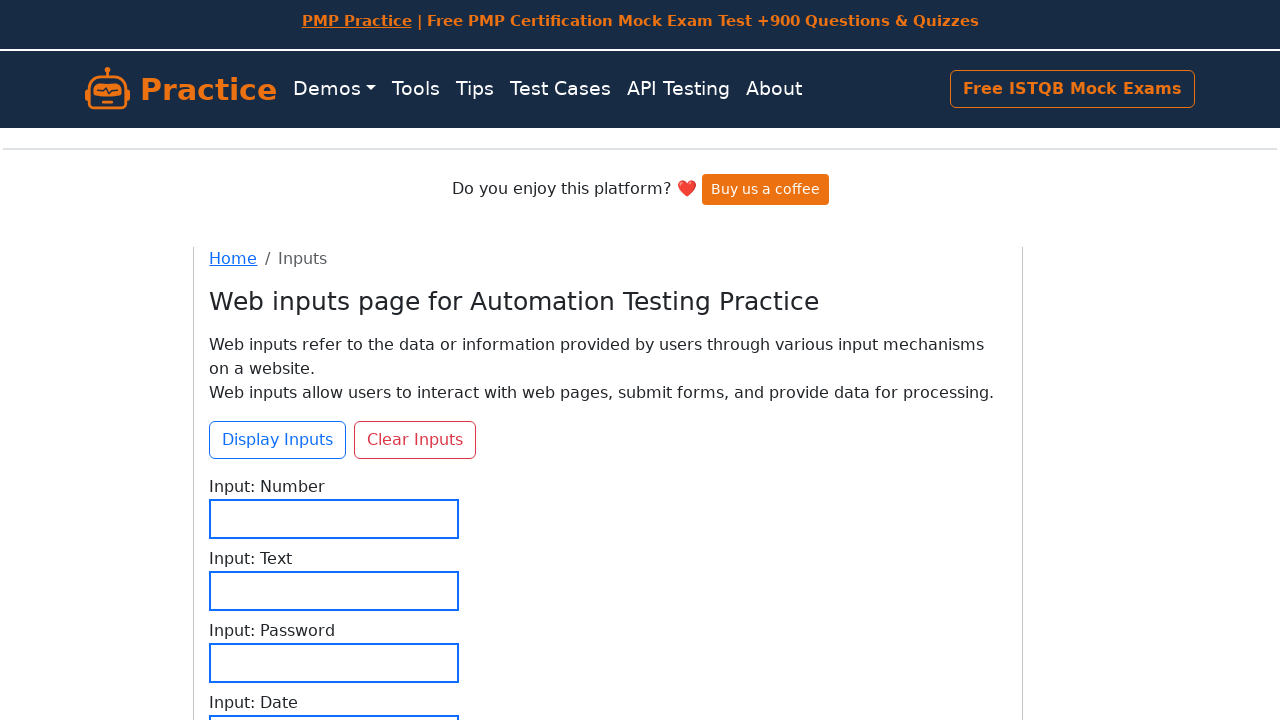

Waited for number input field to be visible
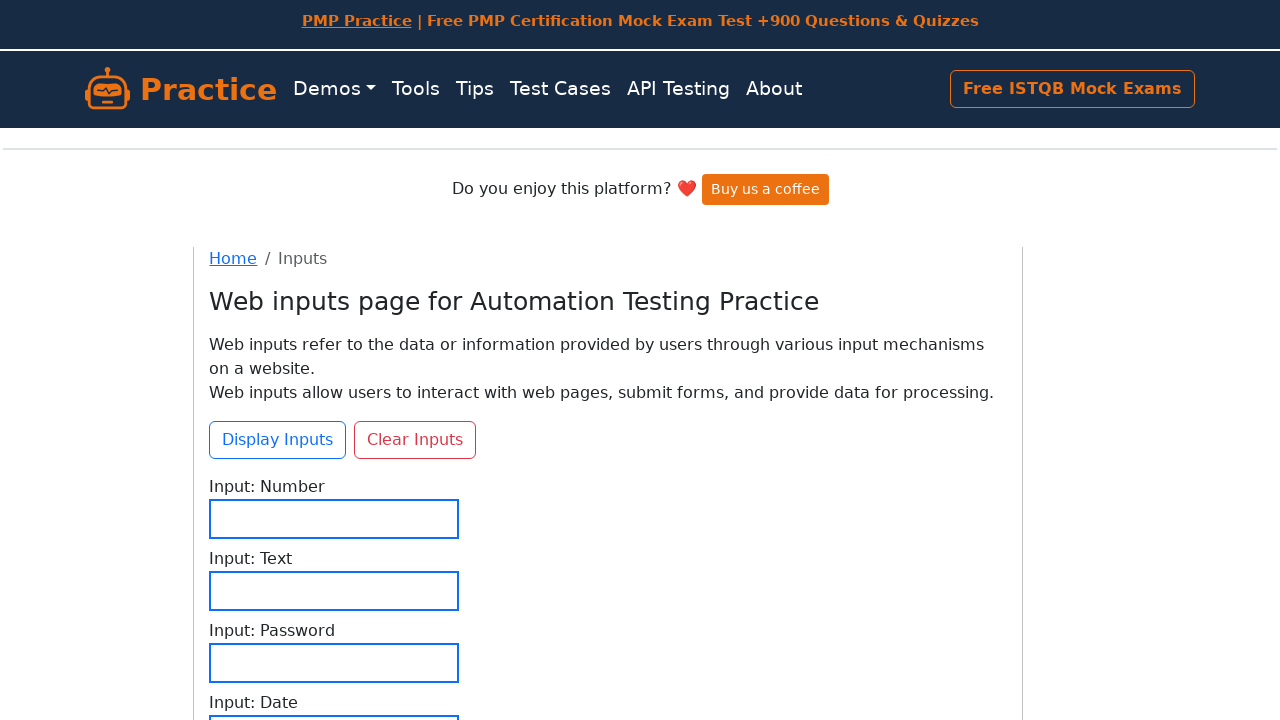

Entered '123456' into the number input field on #input-number
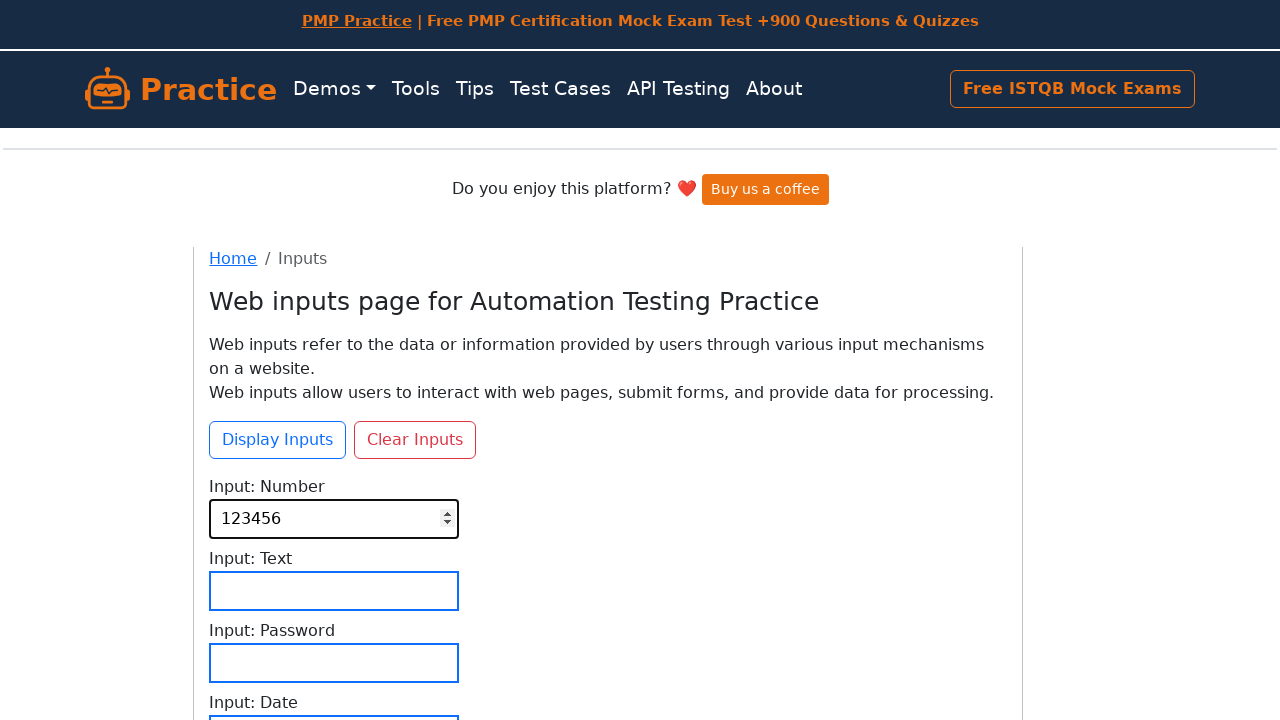

Waited for text input field to be visible
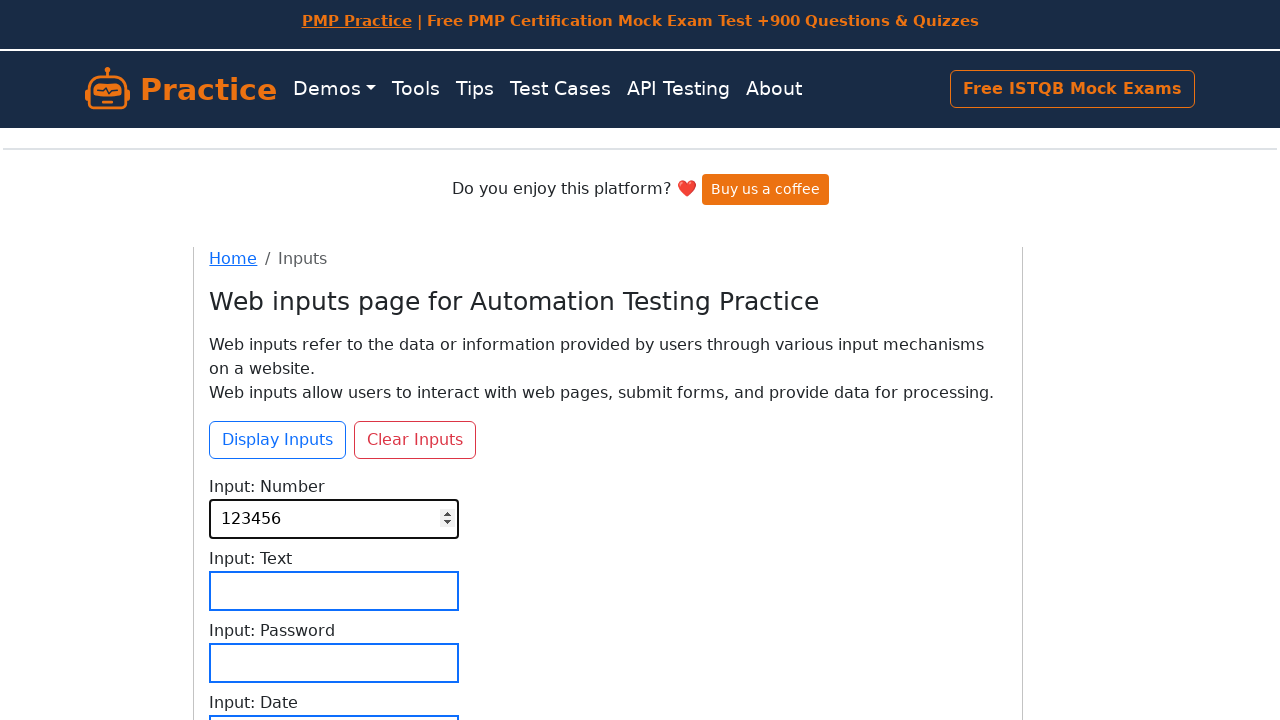

Entered '测试输入框' into the text input field on #input-text
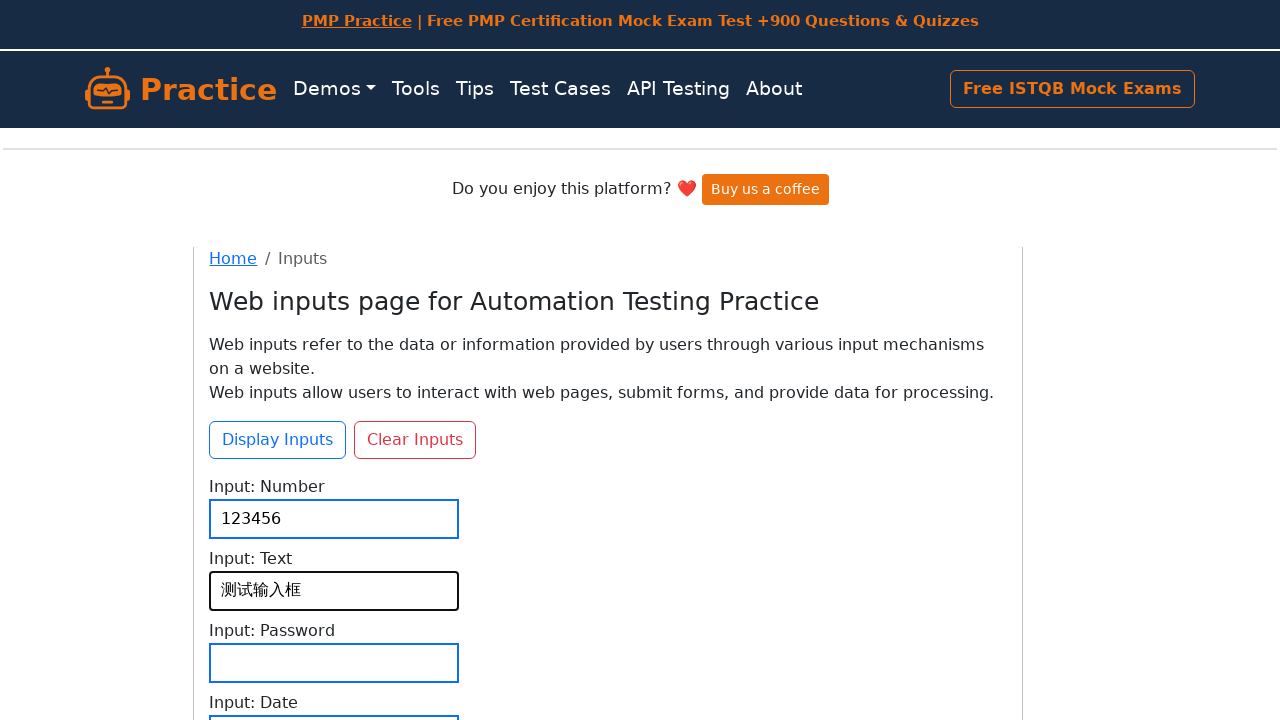

Verified number input field contains '123456'
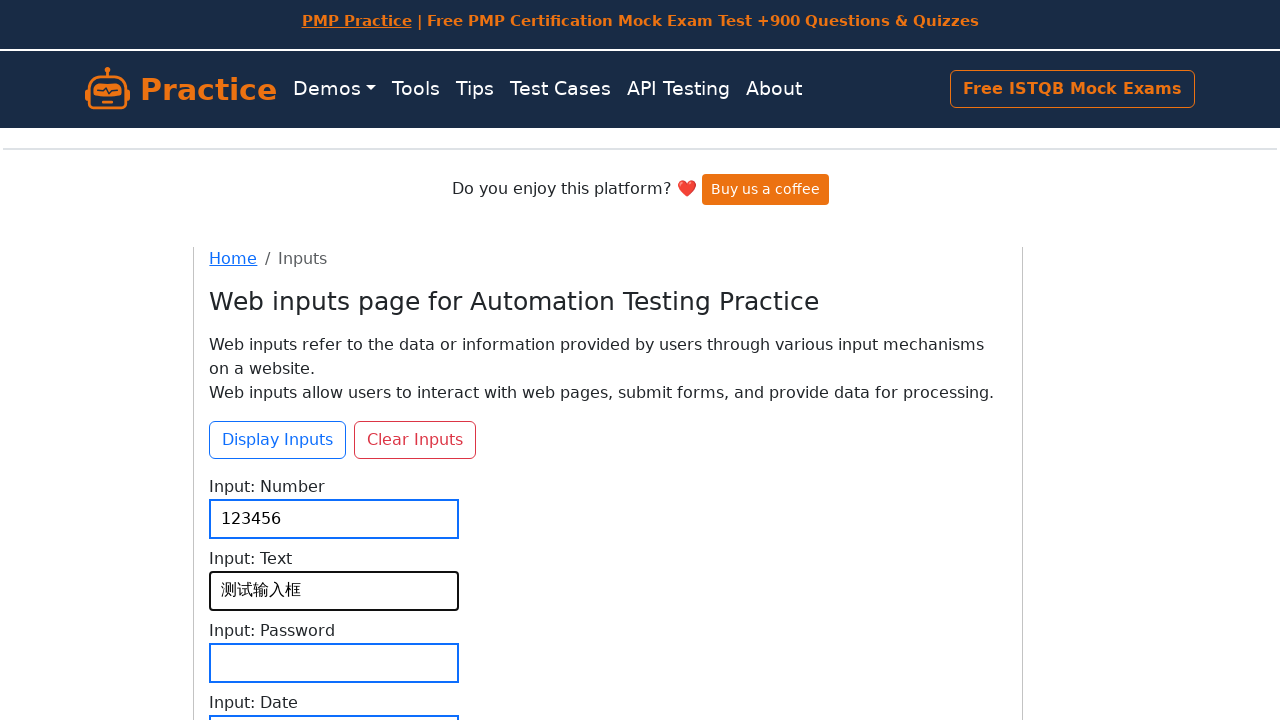

Verified text input field contains '测试输入框'
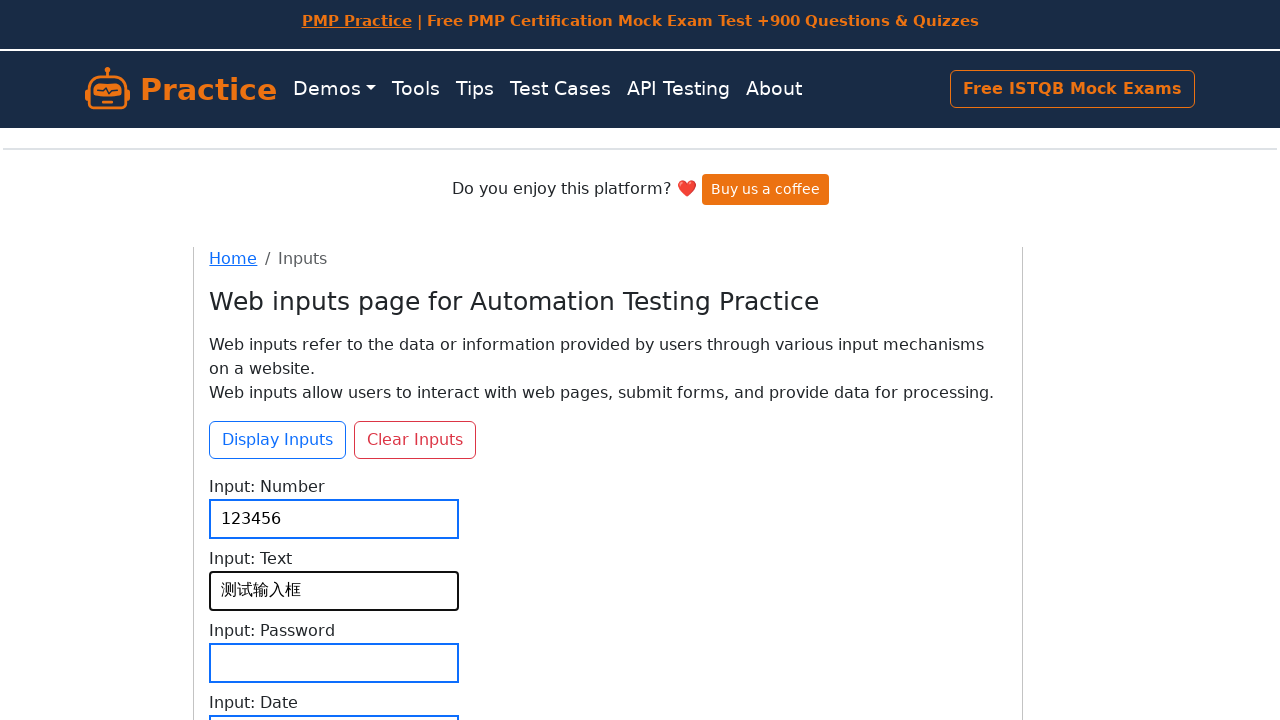

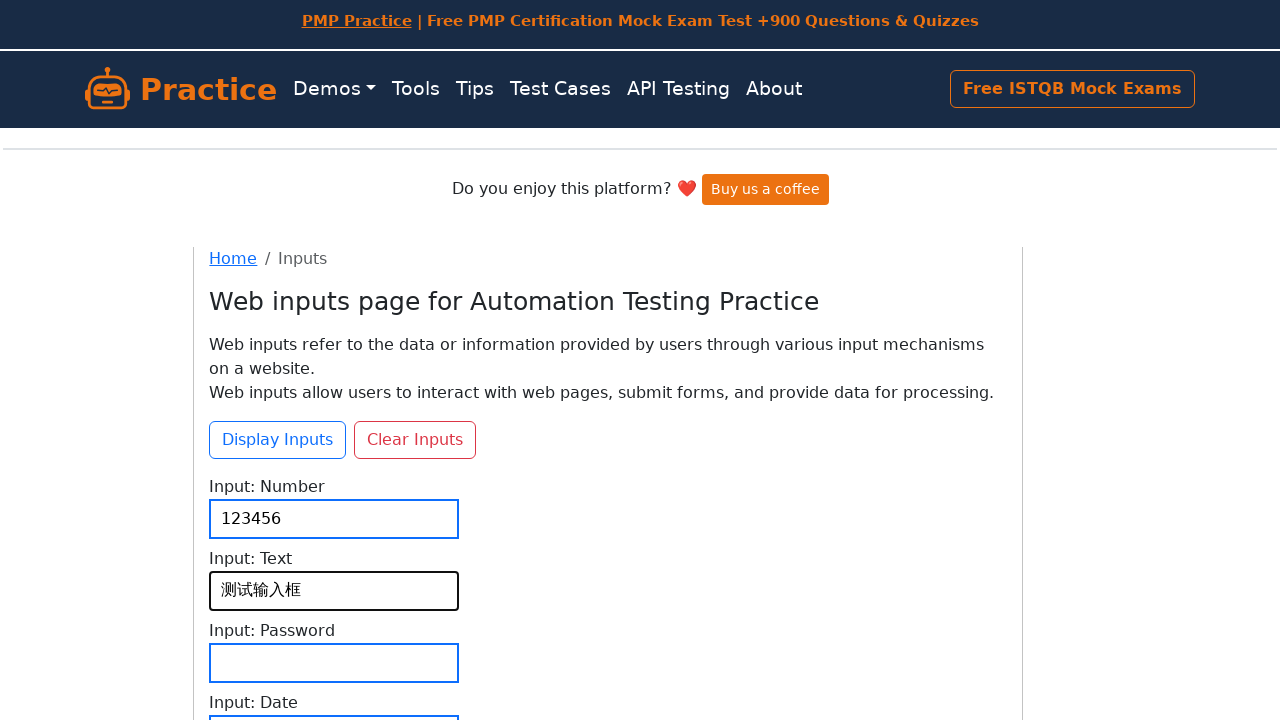